Navigates to Pegadaian's gold price page and verifies that the buy and sell gold price elements are displayed on the page.

Starting URL: https://sahabat.pegadaian.co.id/harga-emas

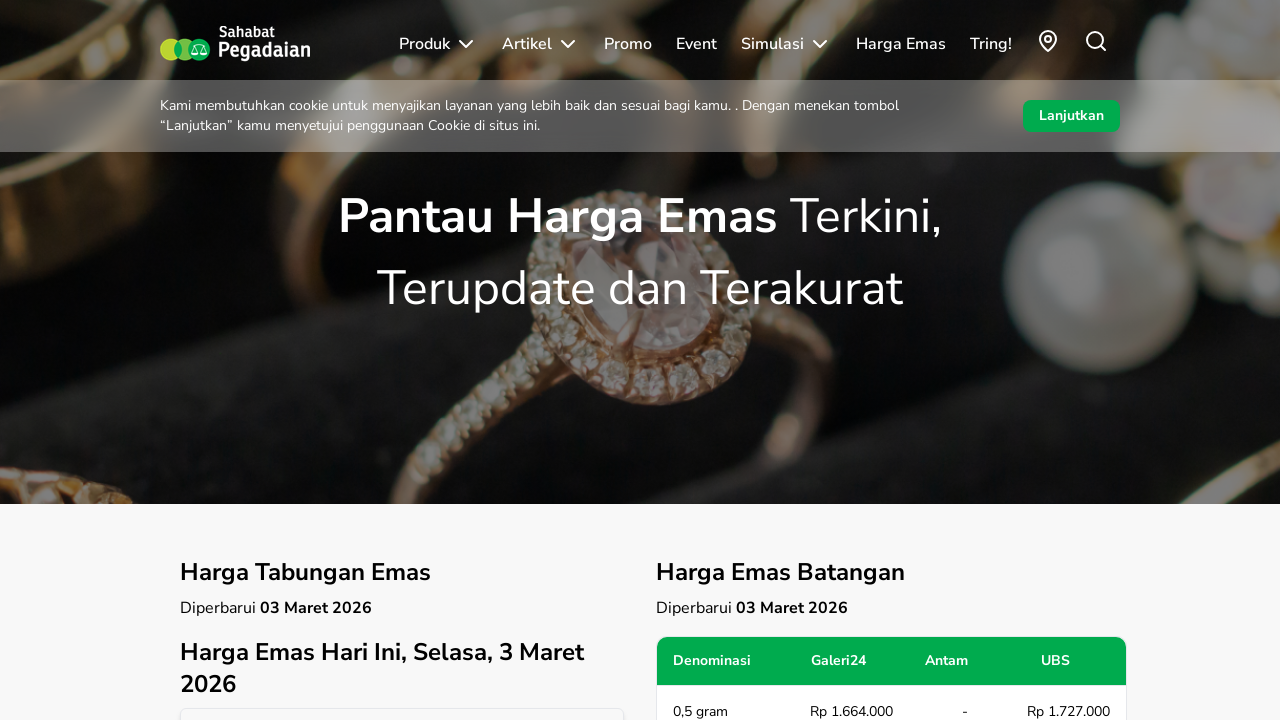

Navigated to Pegadaian gold price page
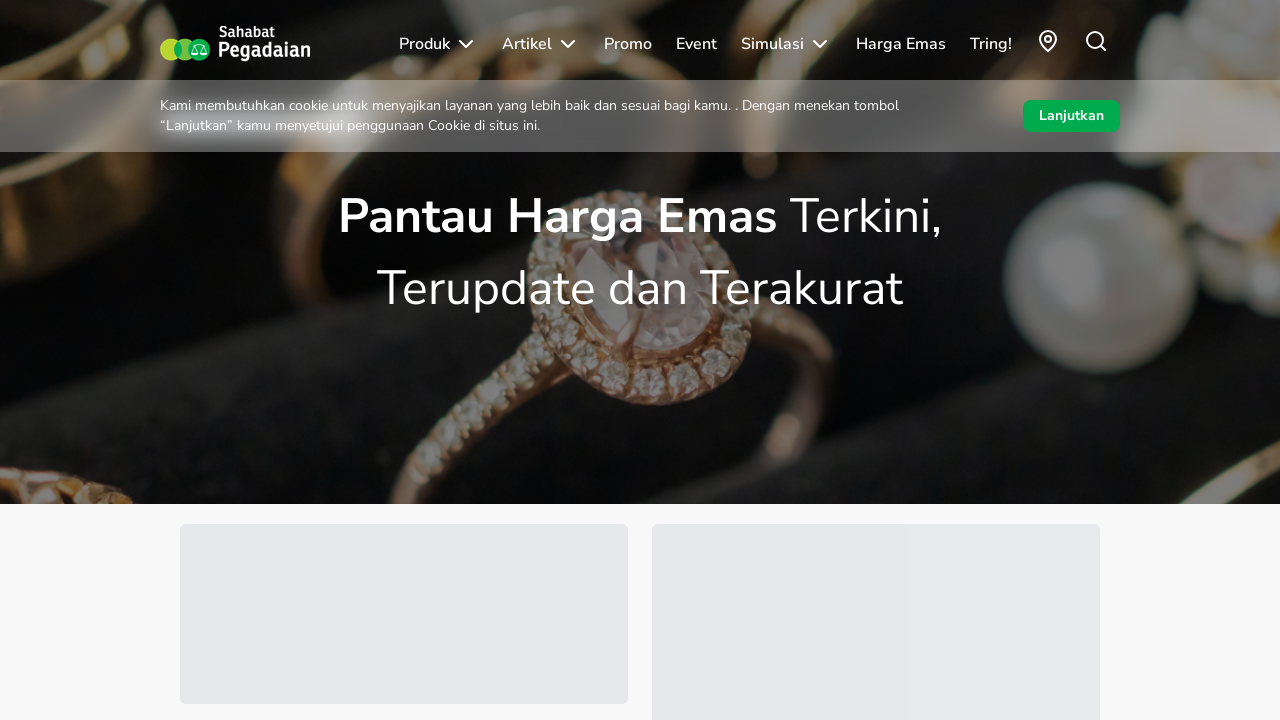

Buy gold price element is visible
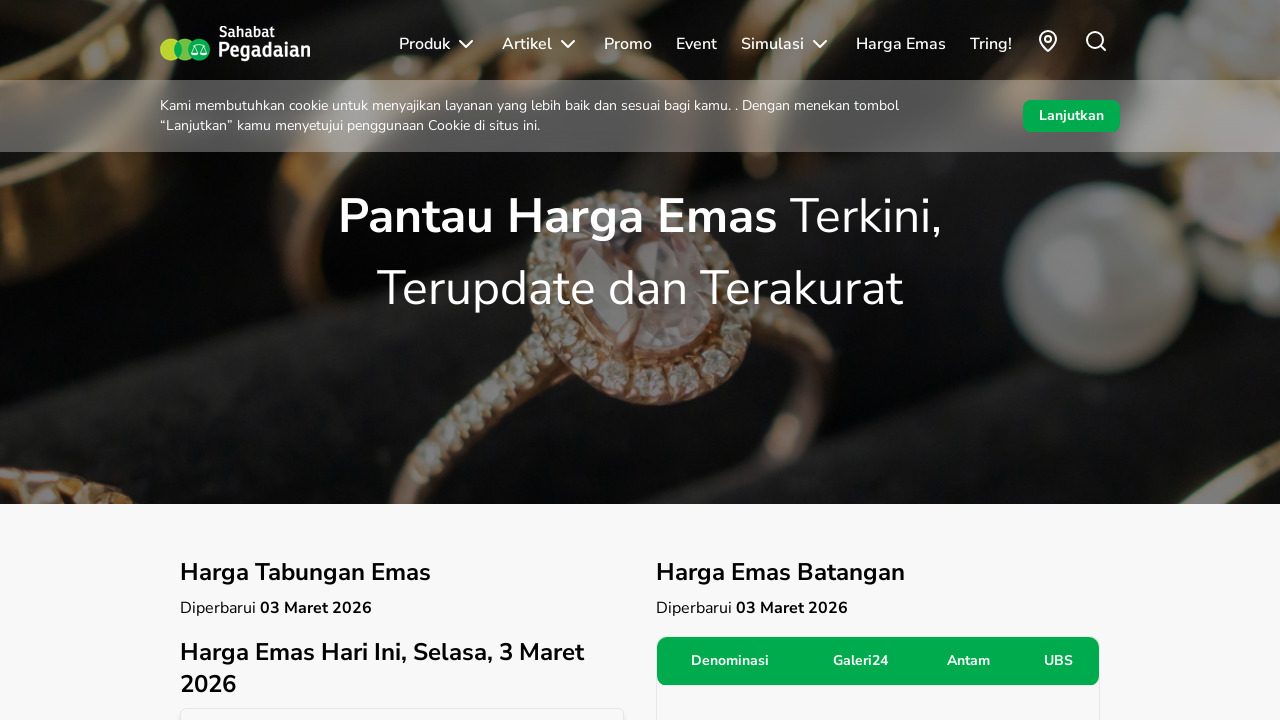

Sell gold price element is visible
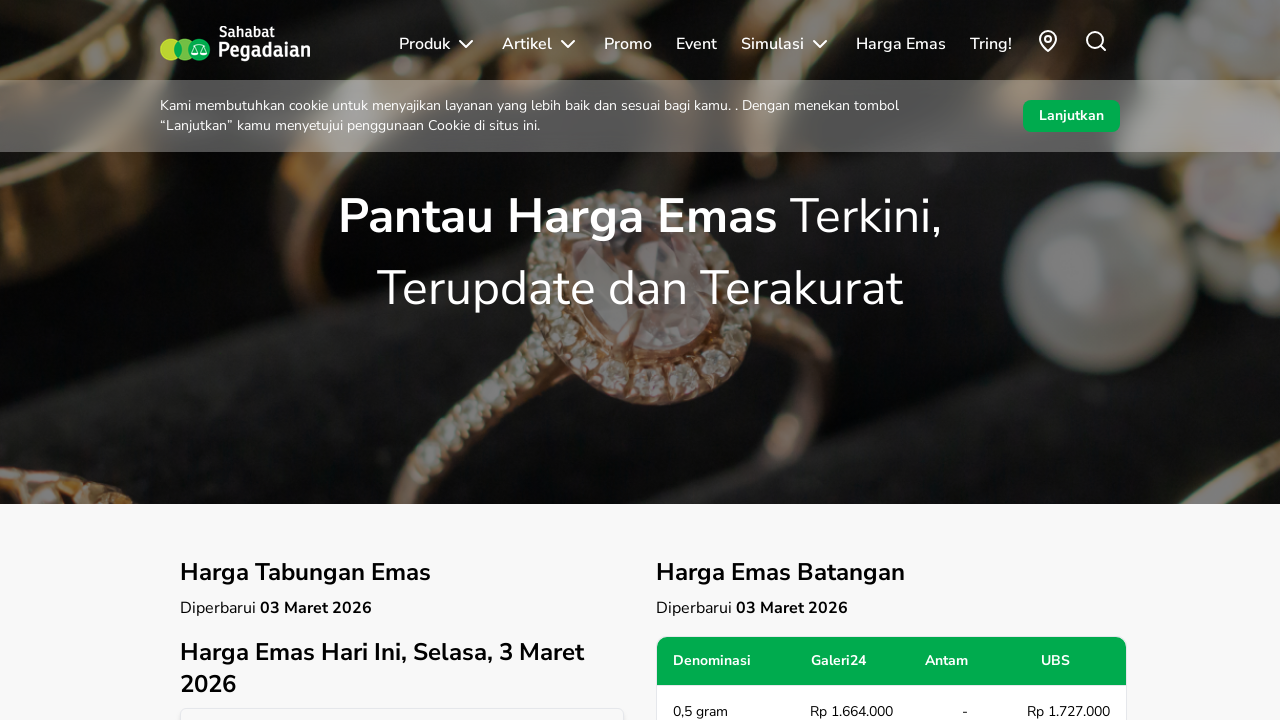

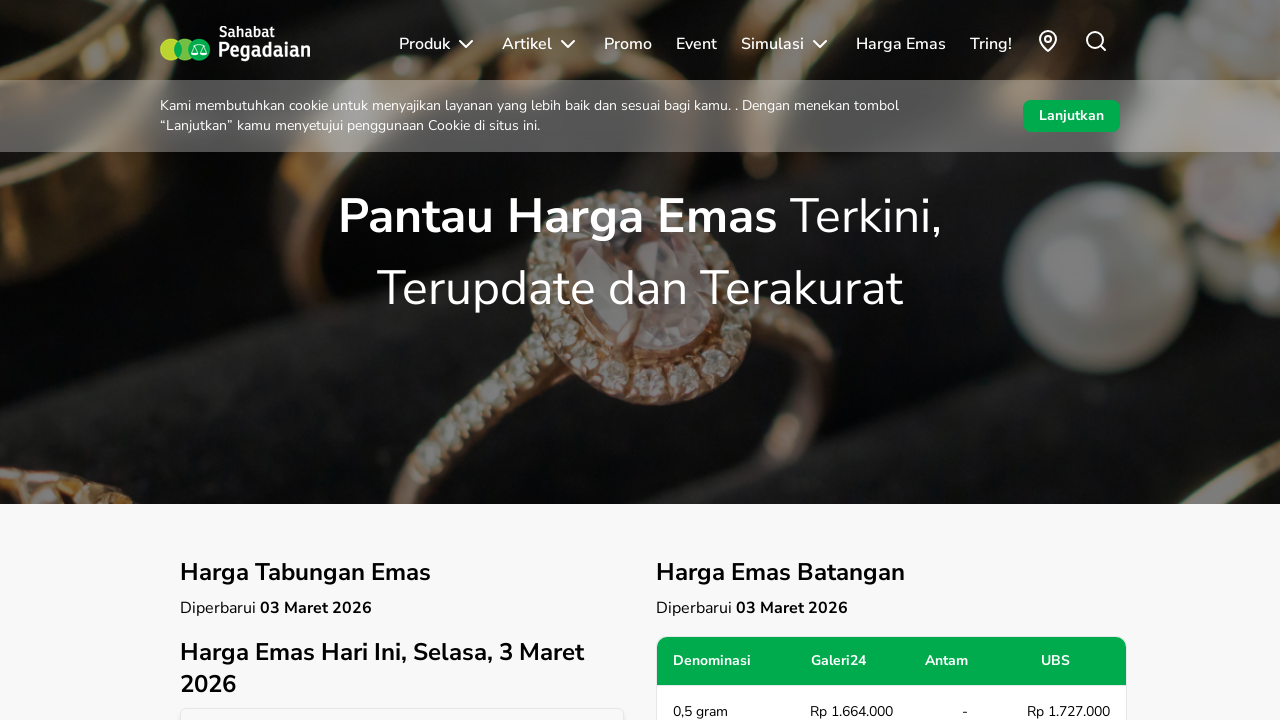